Tests form element display verification and interaction by checking if labels are visible, then filling text fields and clicking a radio button on a basic form page.

Starting URL: https://automationfc.github.io/basic-form/index.html

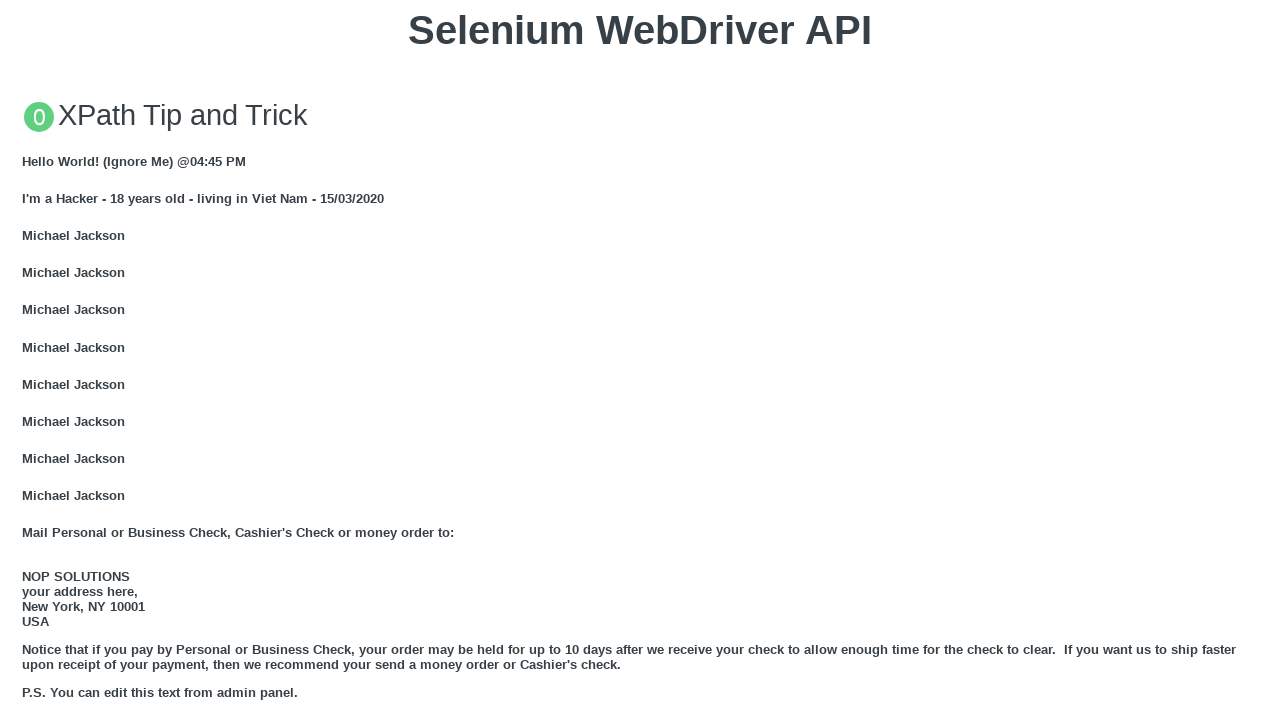

Verified email label is visible
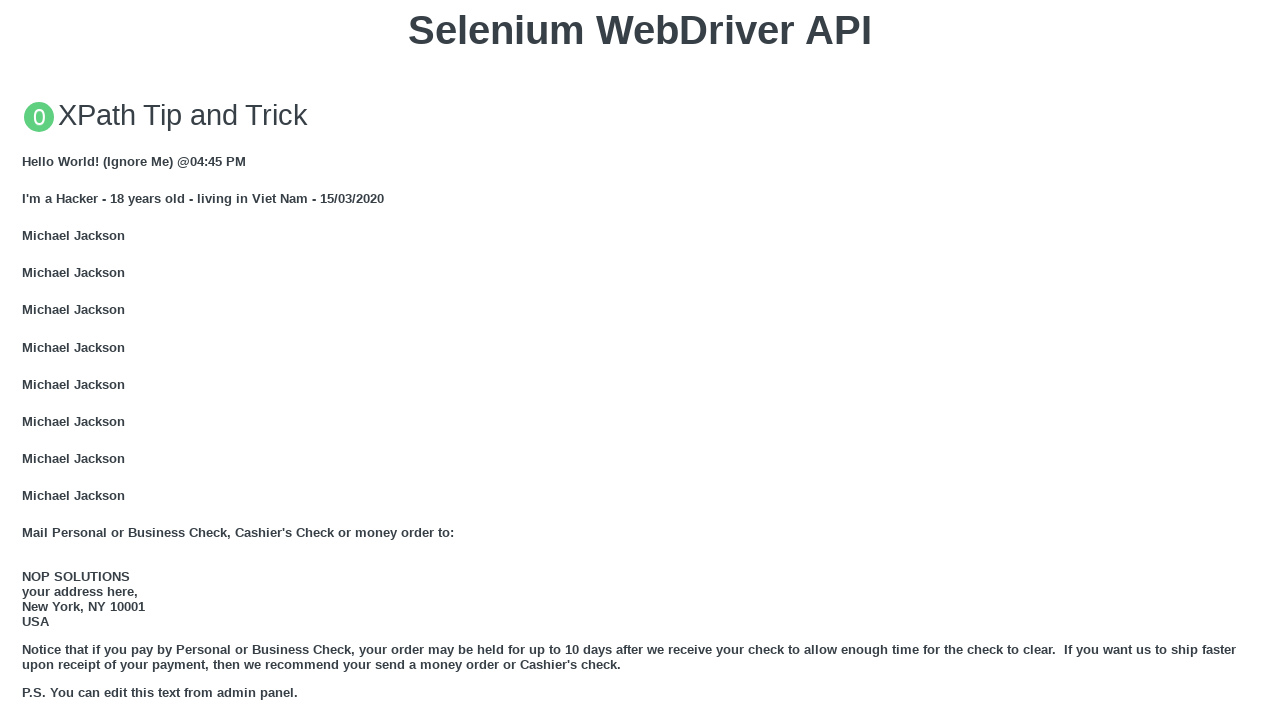

Verified Age label is visible
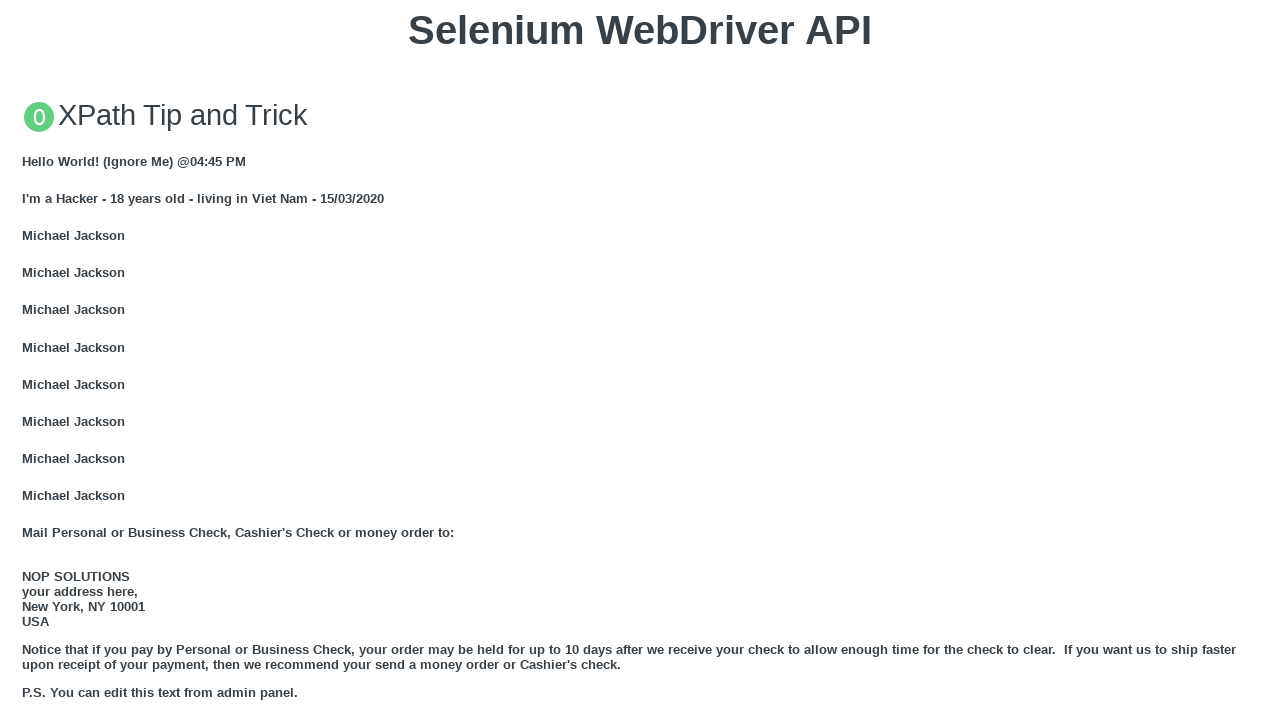

Verified Under 18 label is visible
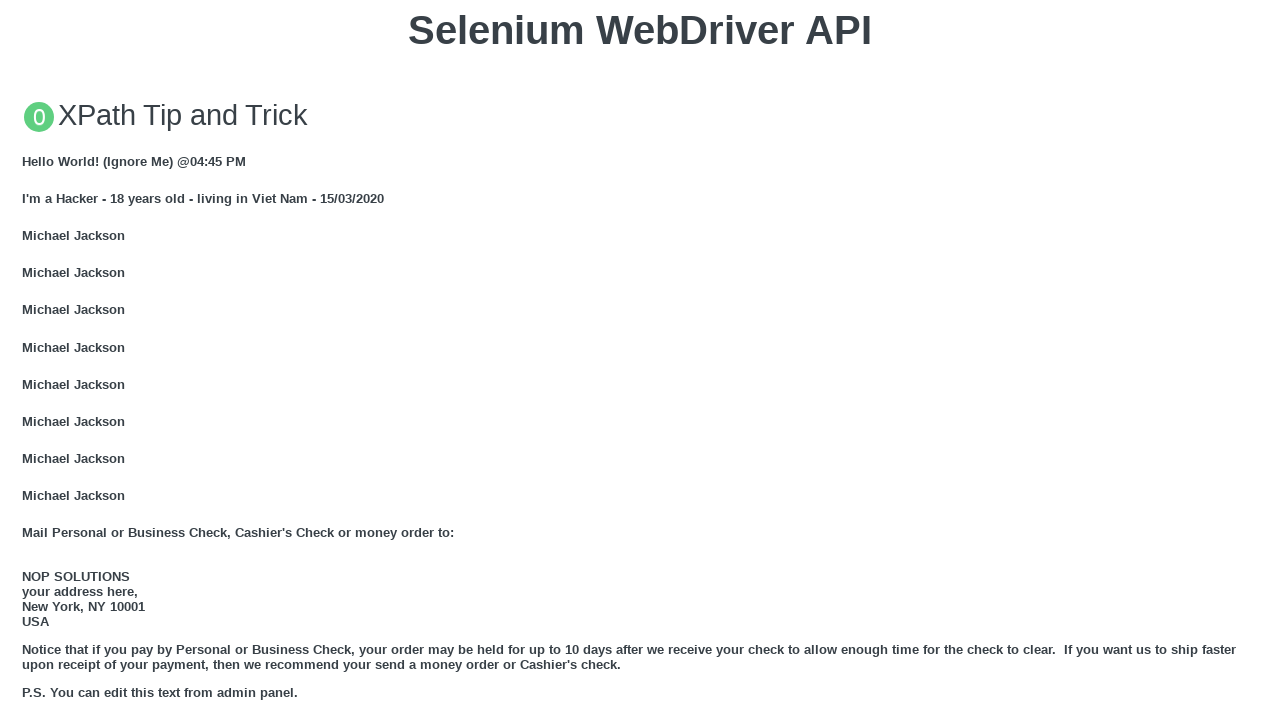

Verified Education label is visible
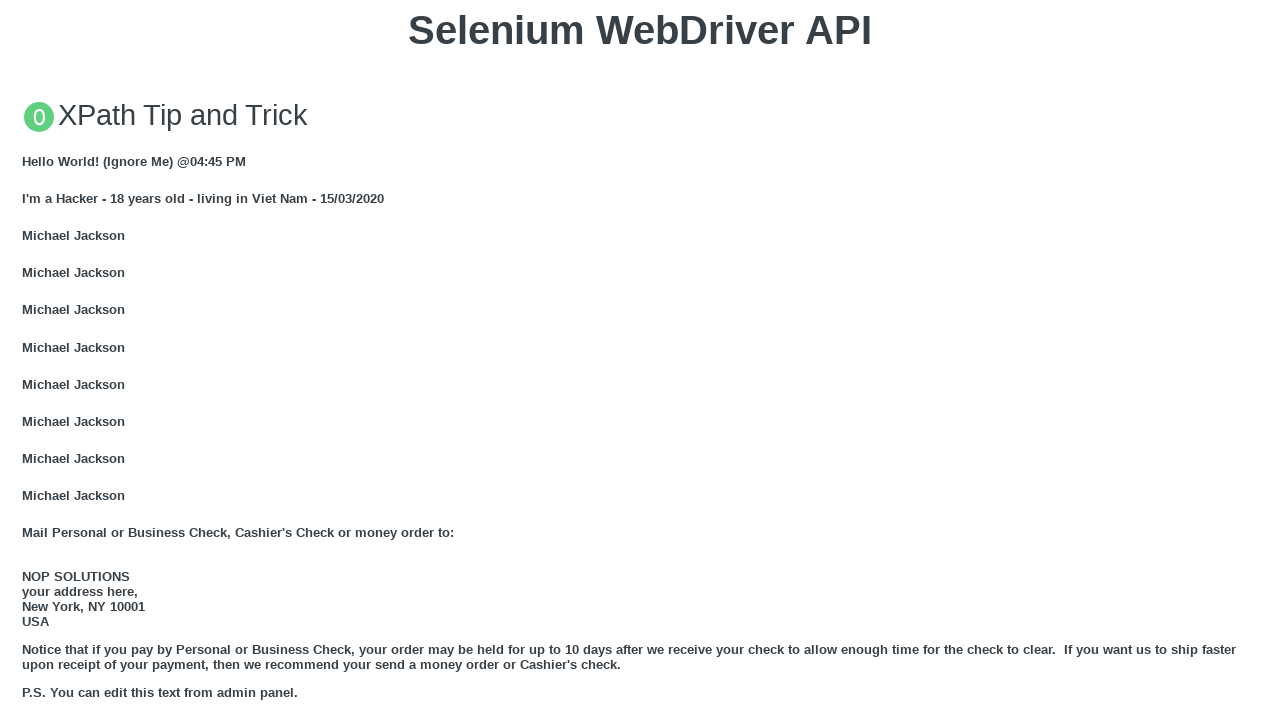

Filled email field with 'automation test sample input xyz' on #mail
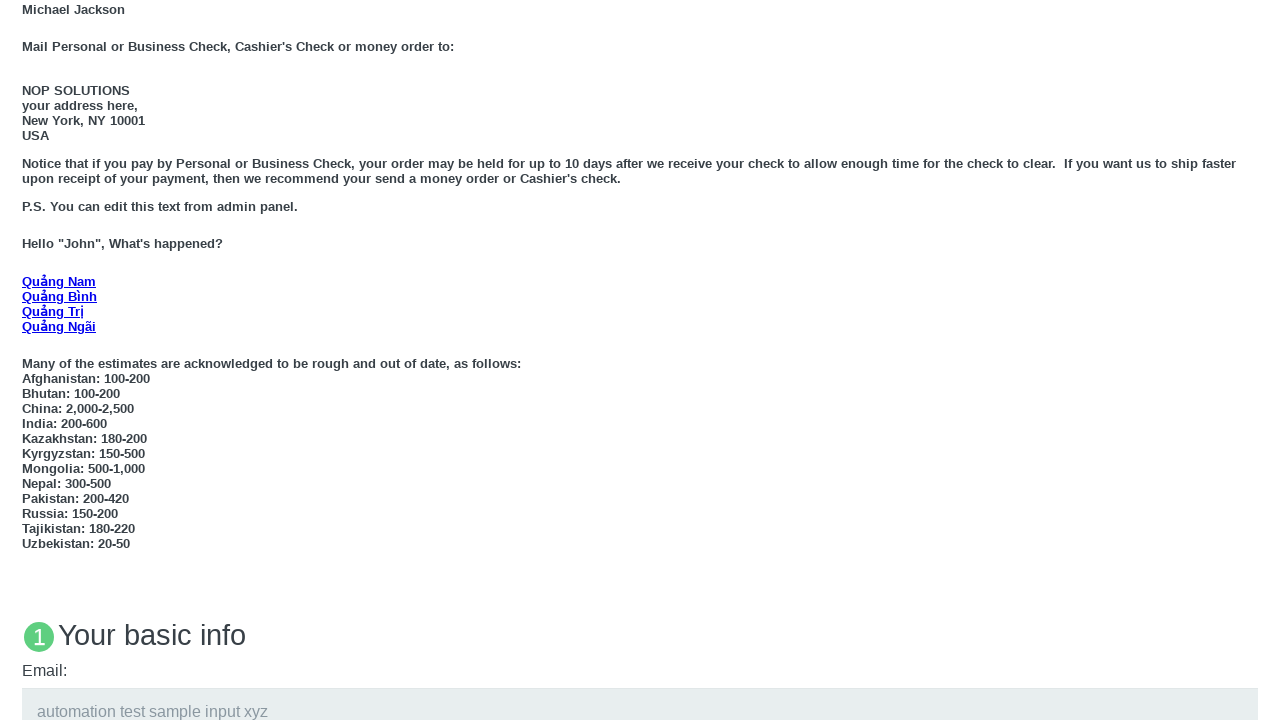

Filled education field with 'Computer Science degree from State University' on #edu
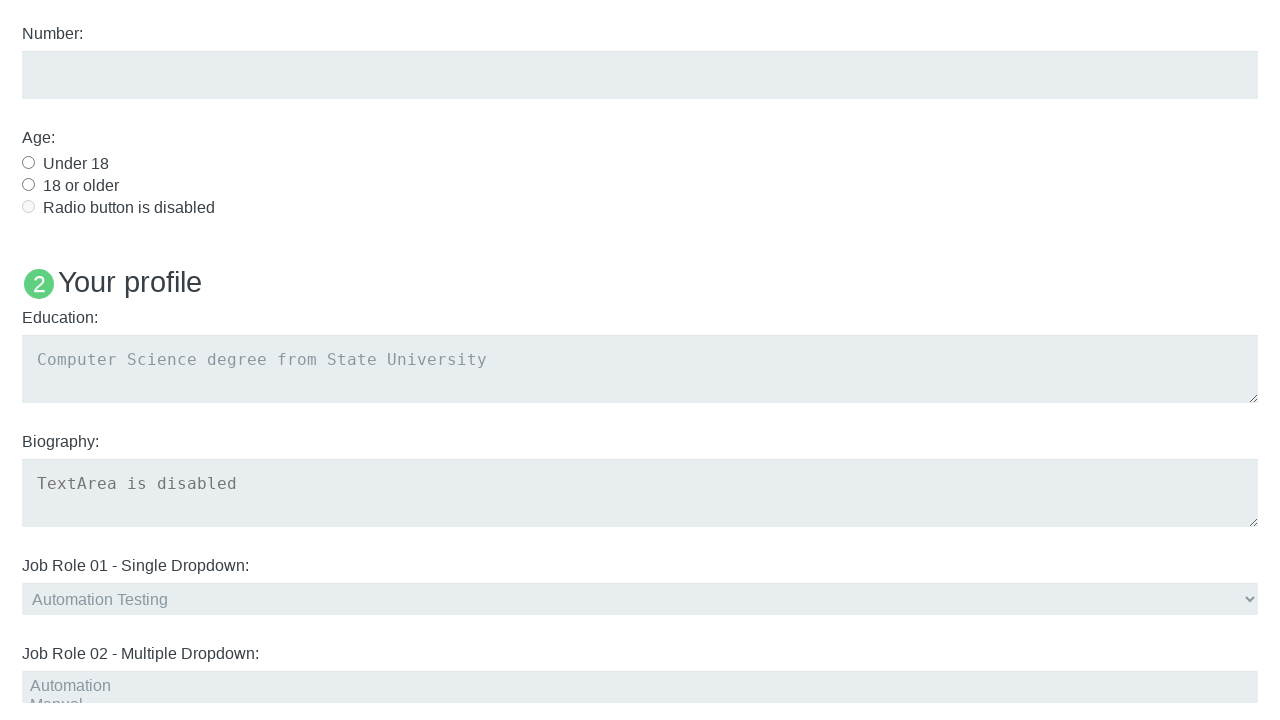

Clicked the Under 18 radio button at (28, 162) on #under_18
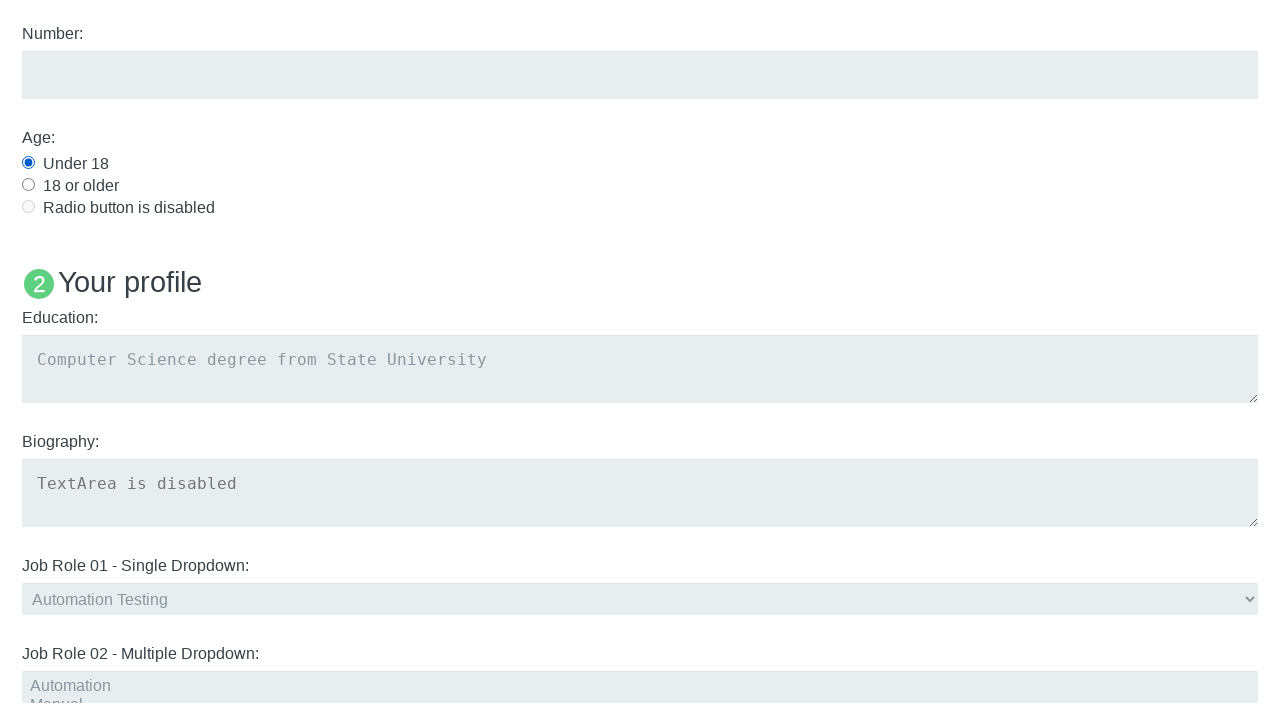

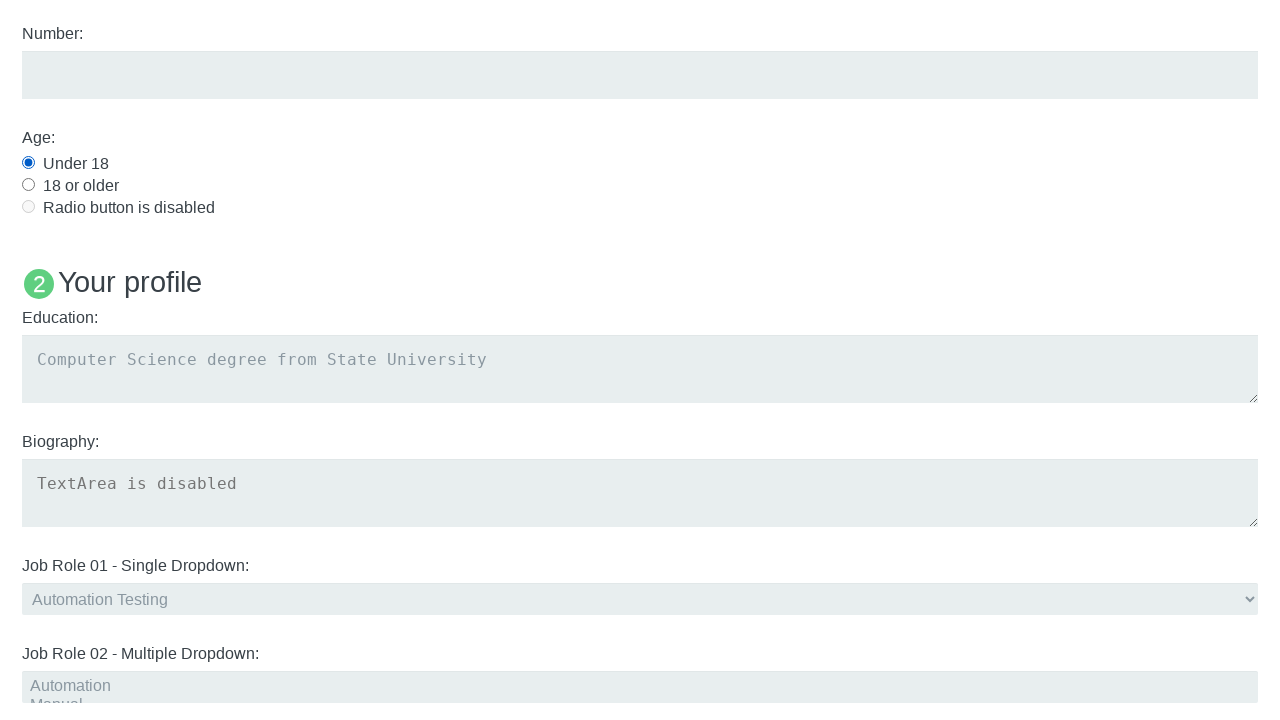